Tests interaction with Shadow DOM elements by navigating into nested shadow roots and filling an input field with a pizza type

Starting URL: https://selectorshub.com/xpath-practice-page/

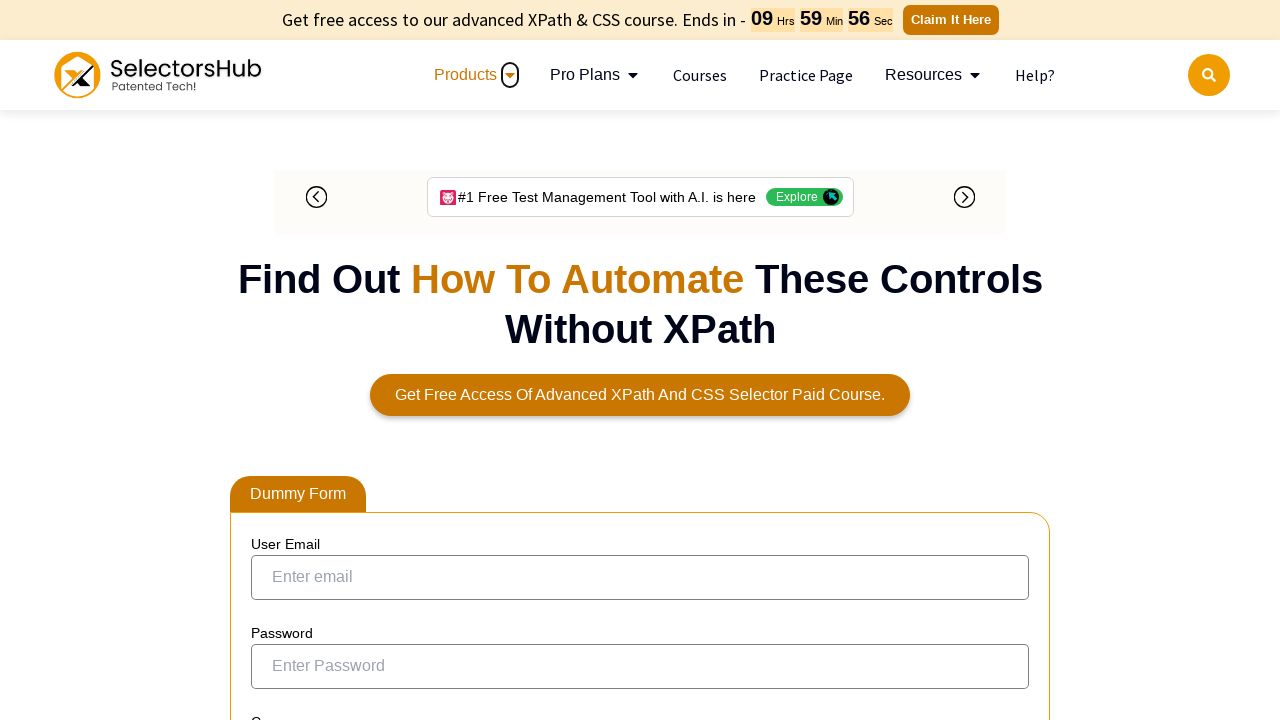

Located pizza input field through nested shadow DOM elements
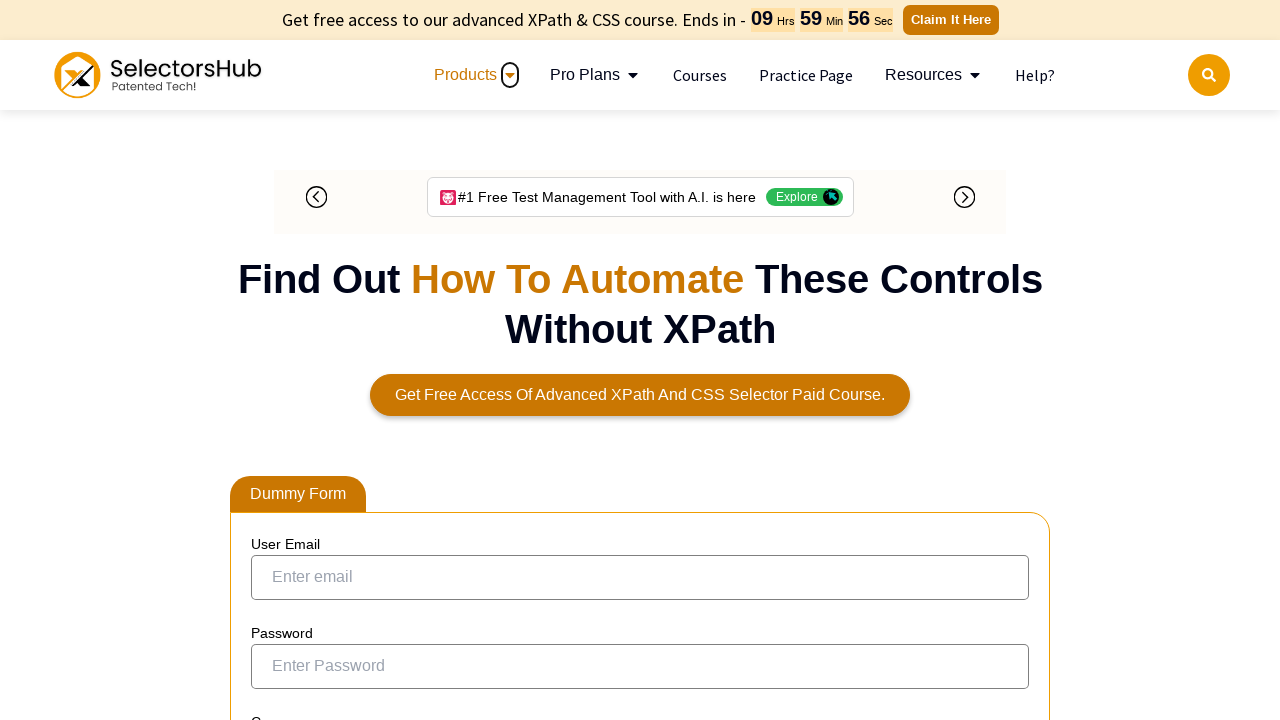

Filled pizza input field with 'Farmhouse' on div.jackPart >> div#app2 >> #pizza
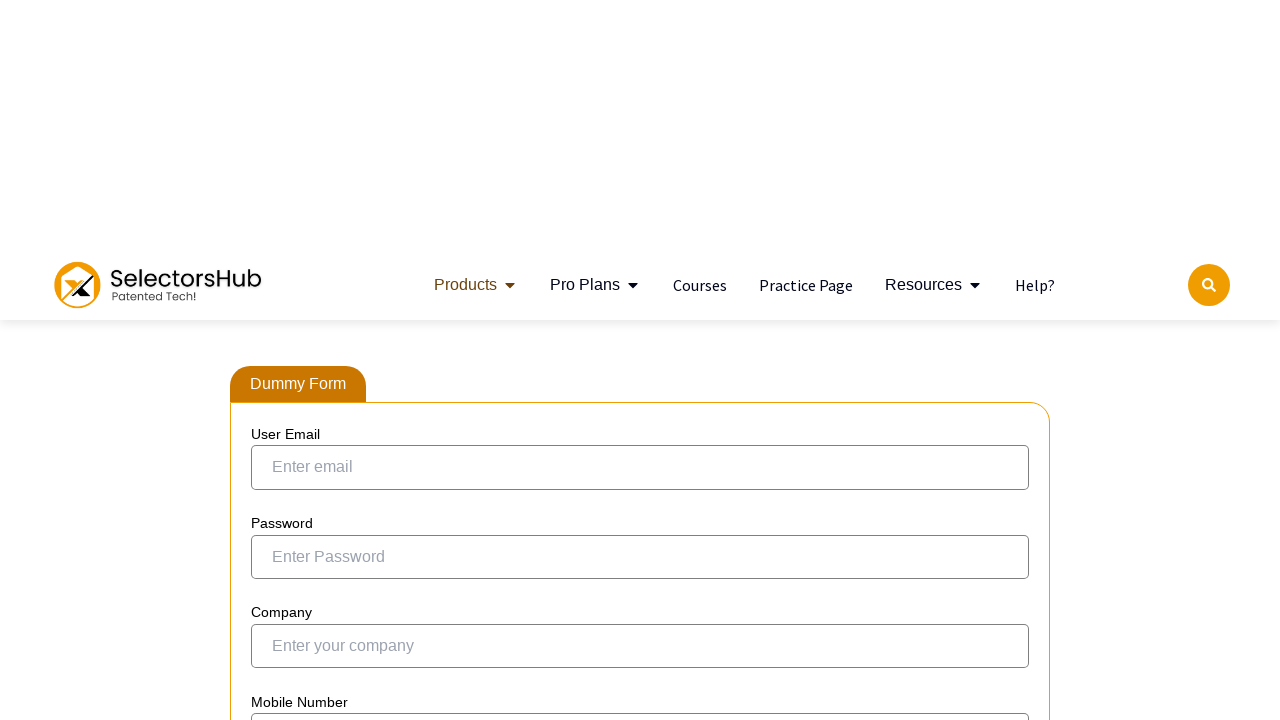

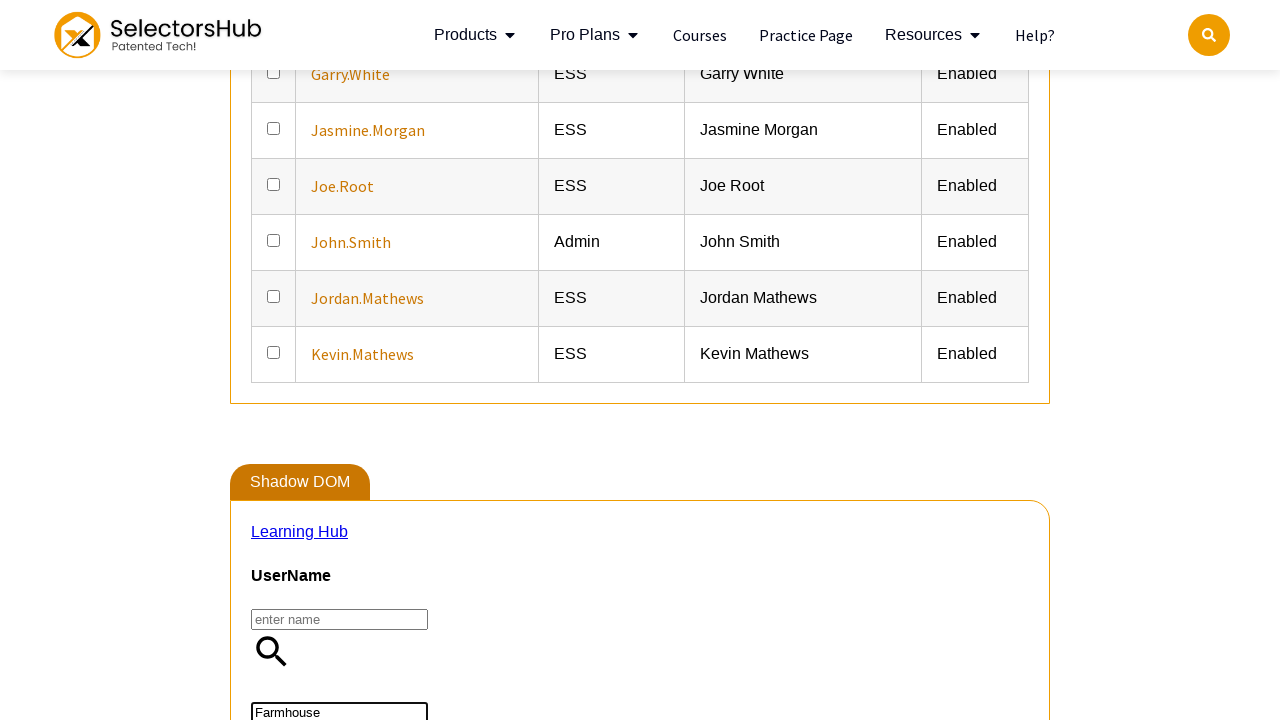